Tests iframe navigation using context manager pattern, verifying text content at multiple iframe levels and highlighting elements.

Starting URL: https://seleniumbase.io/w3schools/iframes.html

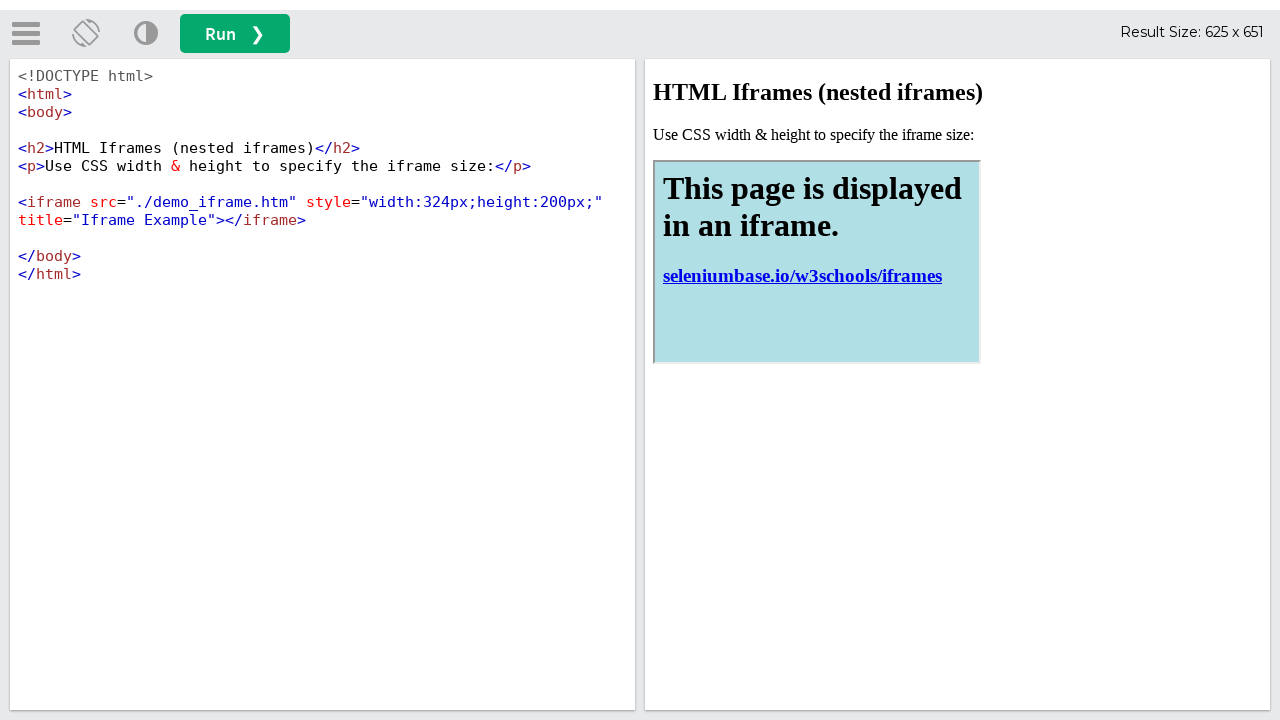

Verified page title is 'iframe Testing'
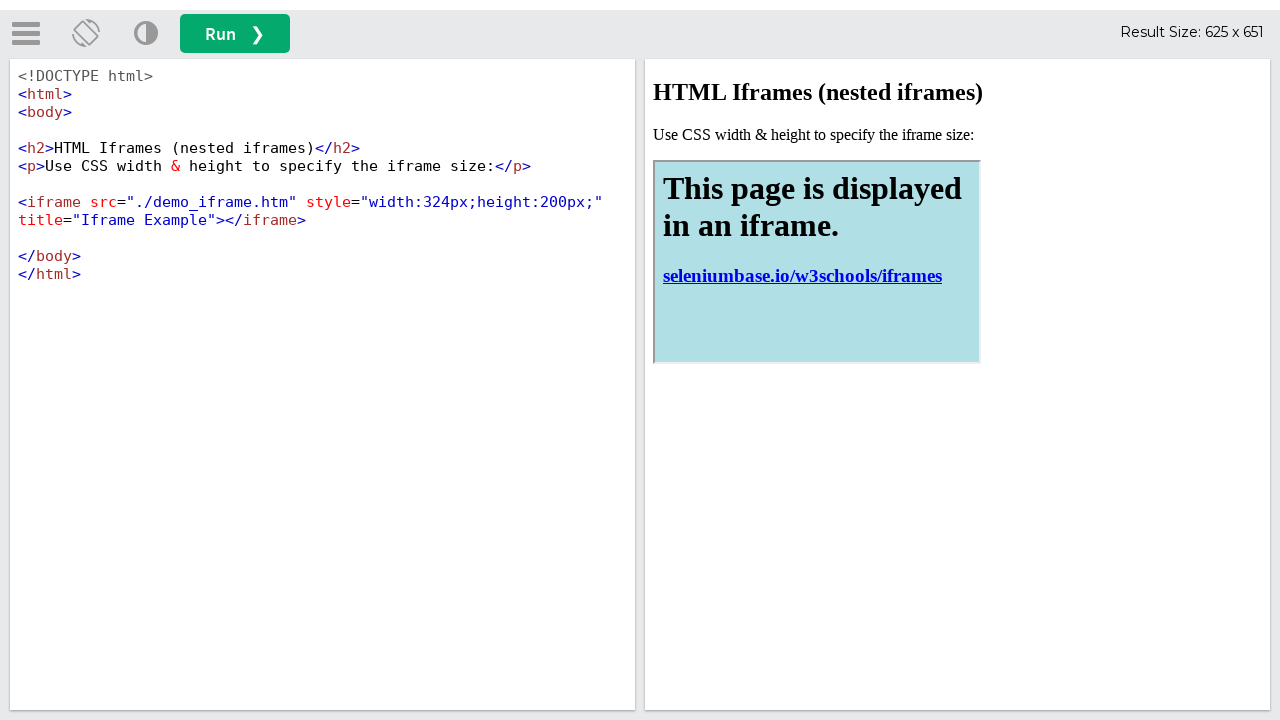

Clicked run button at (235, 34) on button#runbtn
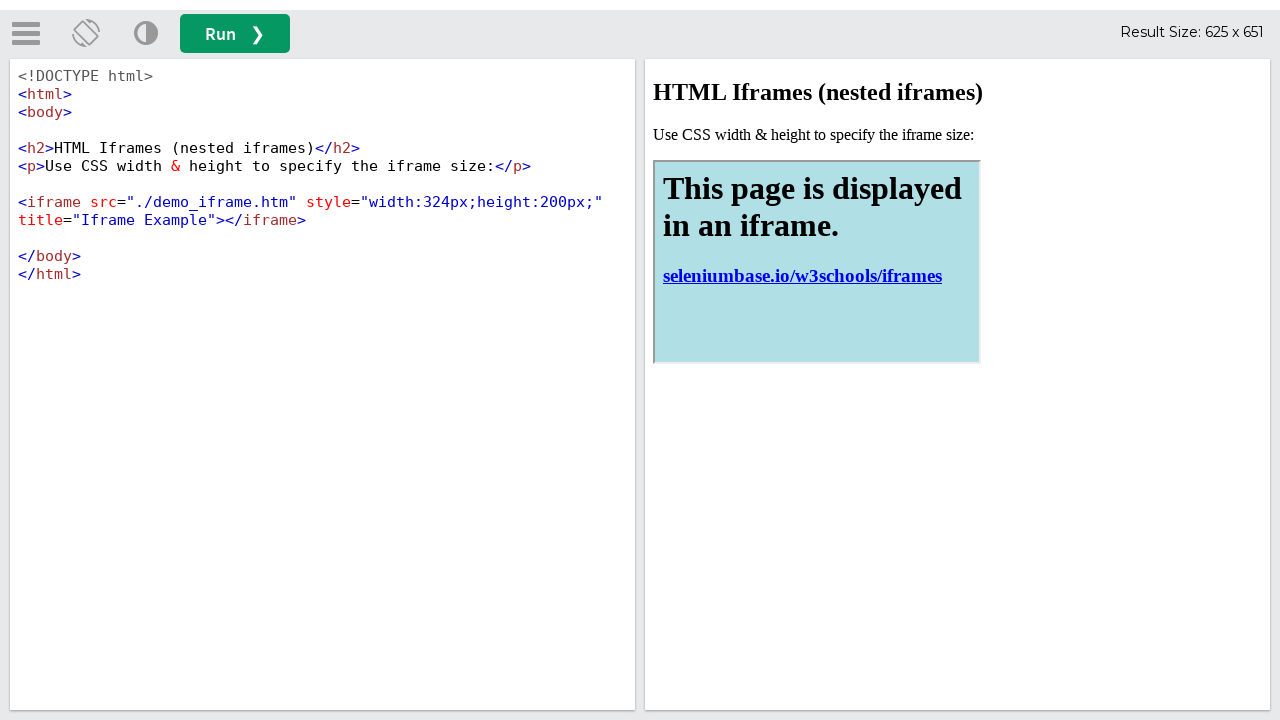

Located iframeResult frame
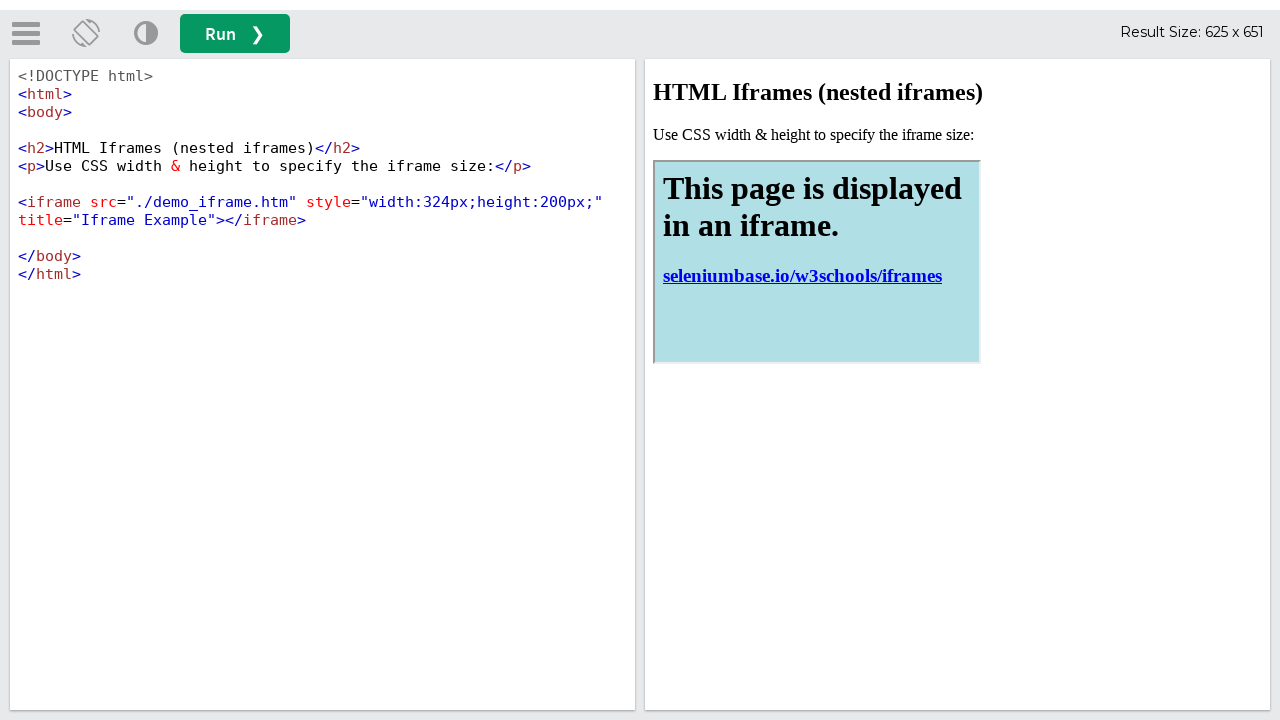

Waited for h2 element in iframeResult
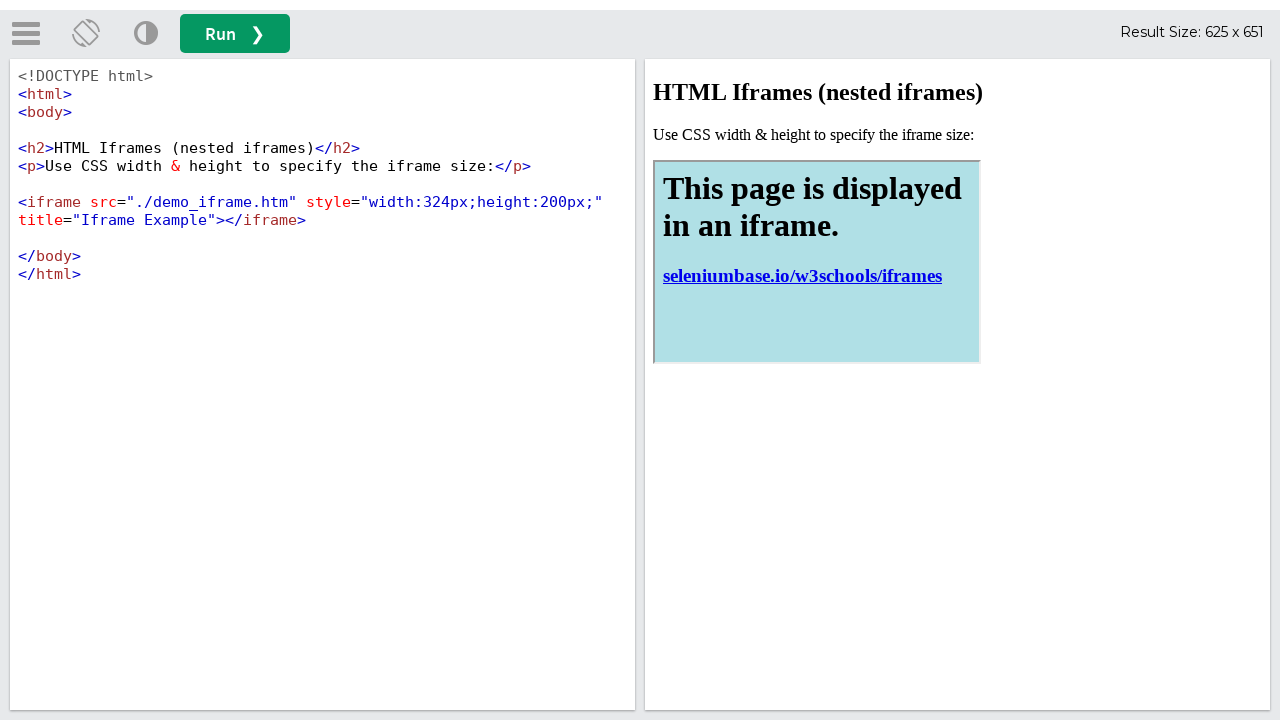

Verified h2 text contains 'HTML Iframes'
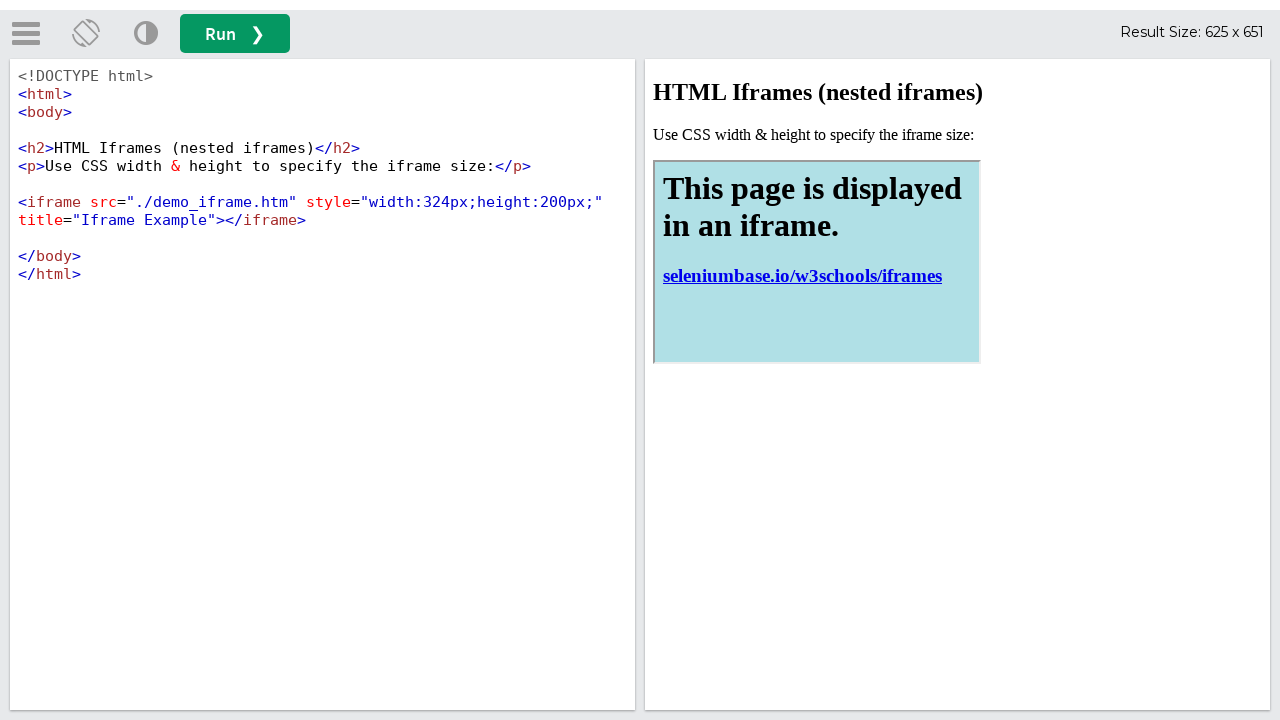

Located nested iframe with title containing 'Iframe'
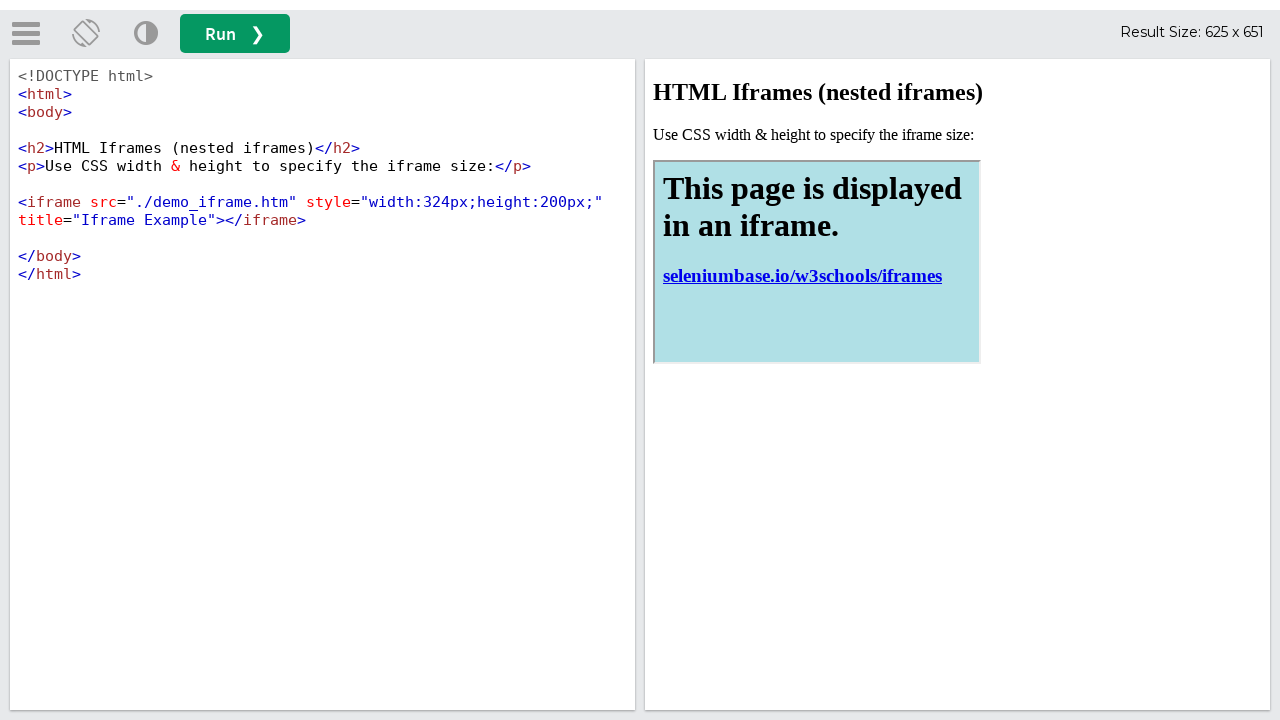

Verified nested iframe h1 text contains 'This page is displayed in an iframe'
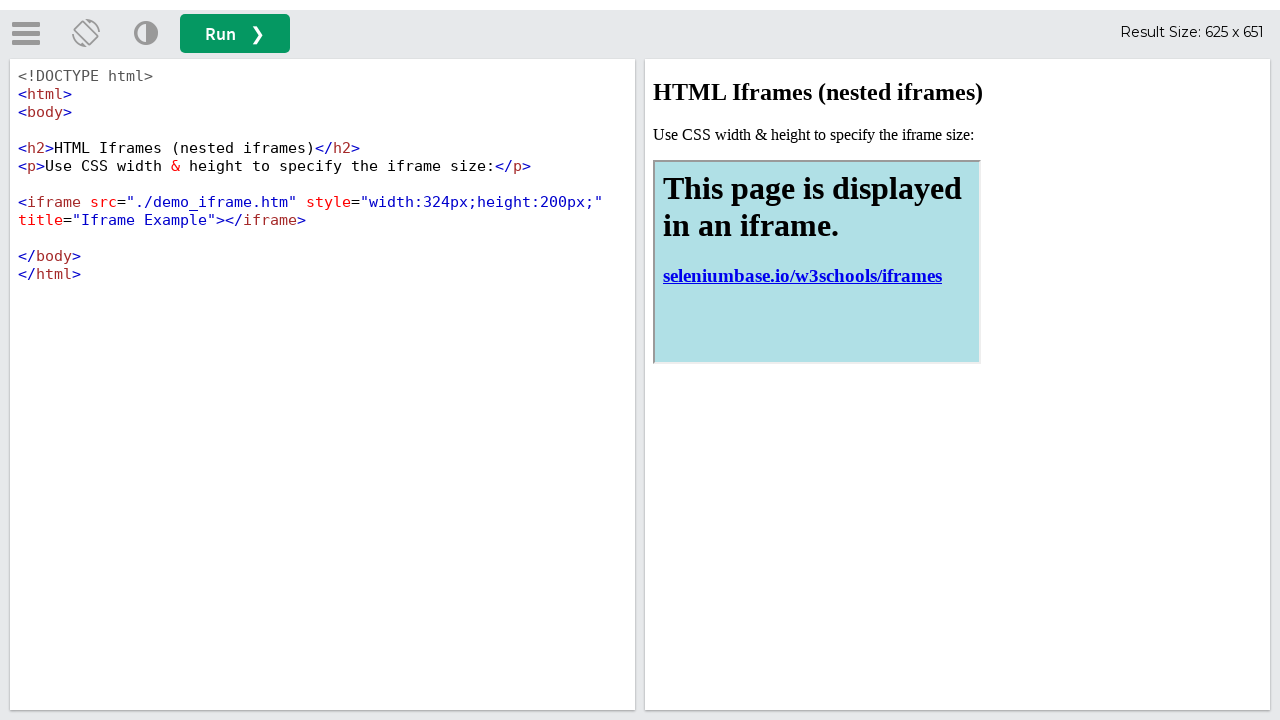

Verified paragraph in iframeResult contains 'Use CSS width & height to specify'
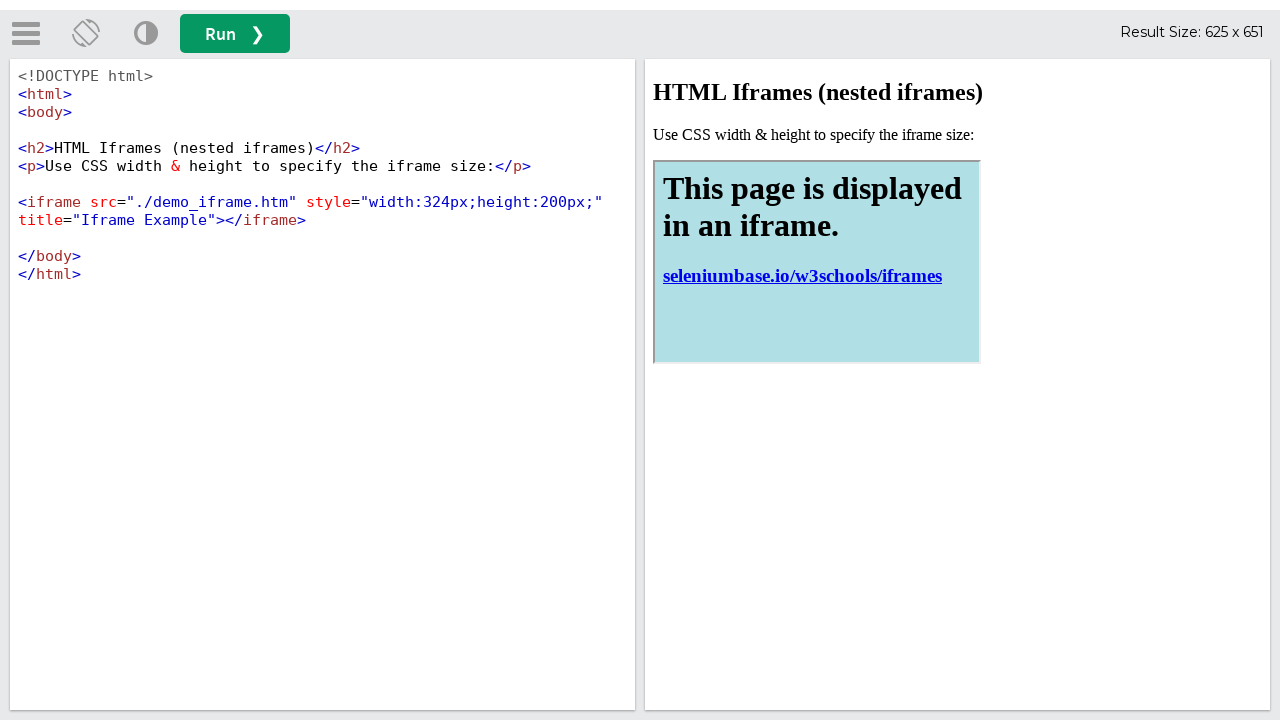

Verified link in nested iframe contains 'seleniumbase.io/w3schools/iframes'
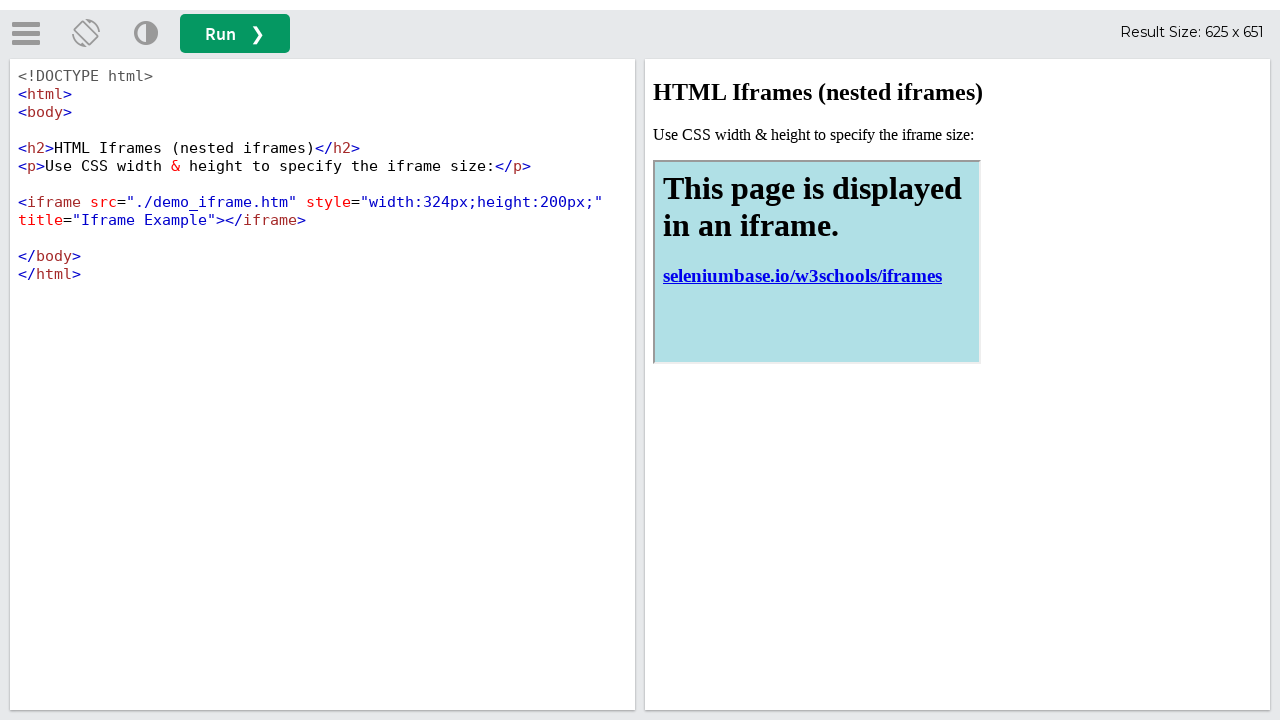

Clicked run button again at (235, 34) on button#runbtn
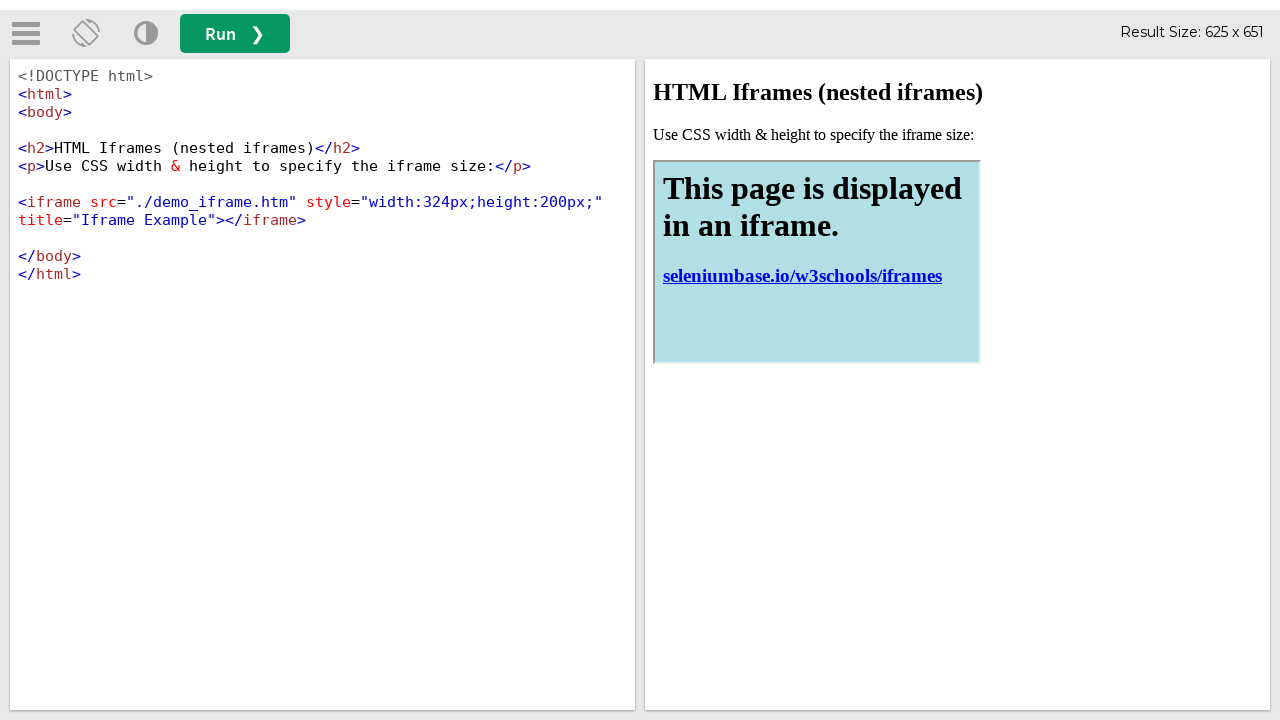

Re-located iframeResult frame after second run button click
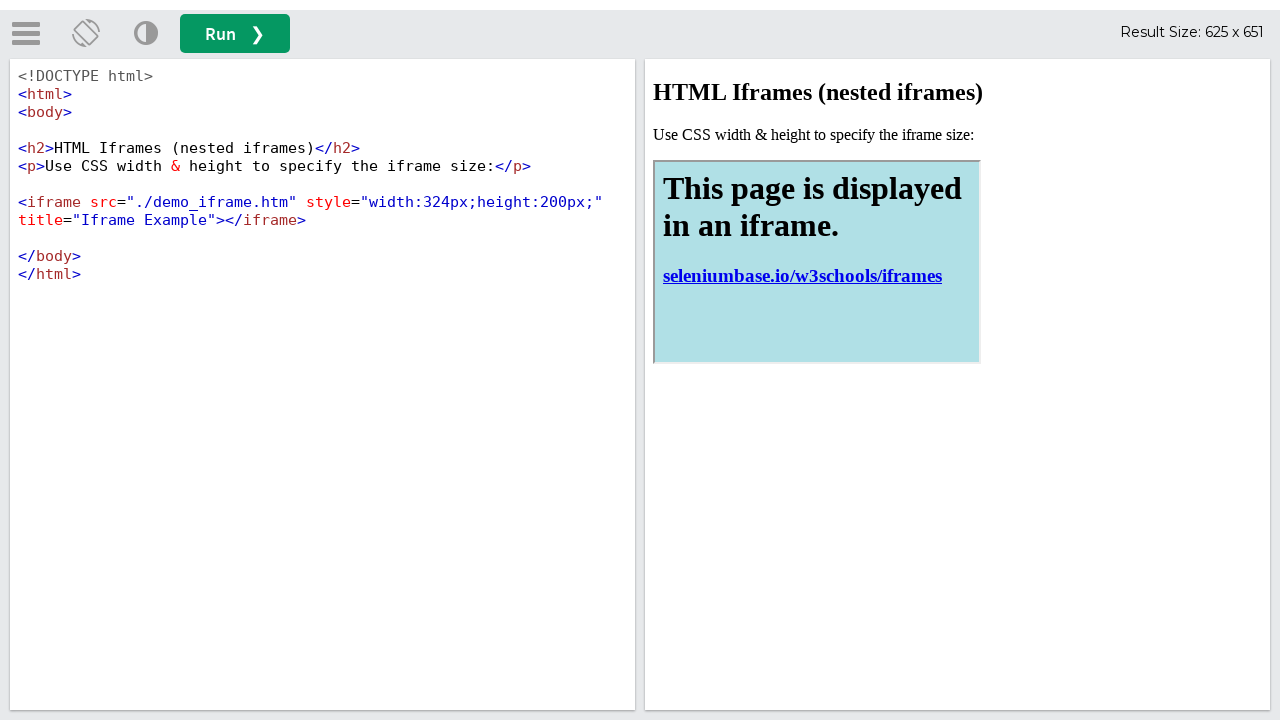

Waited for iframe with title 'Iframe Example' in iframeResult
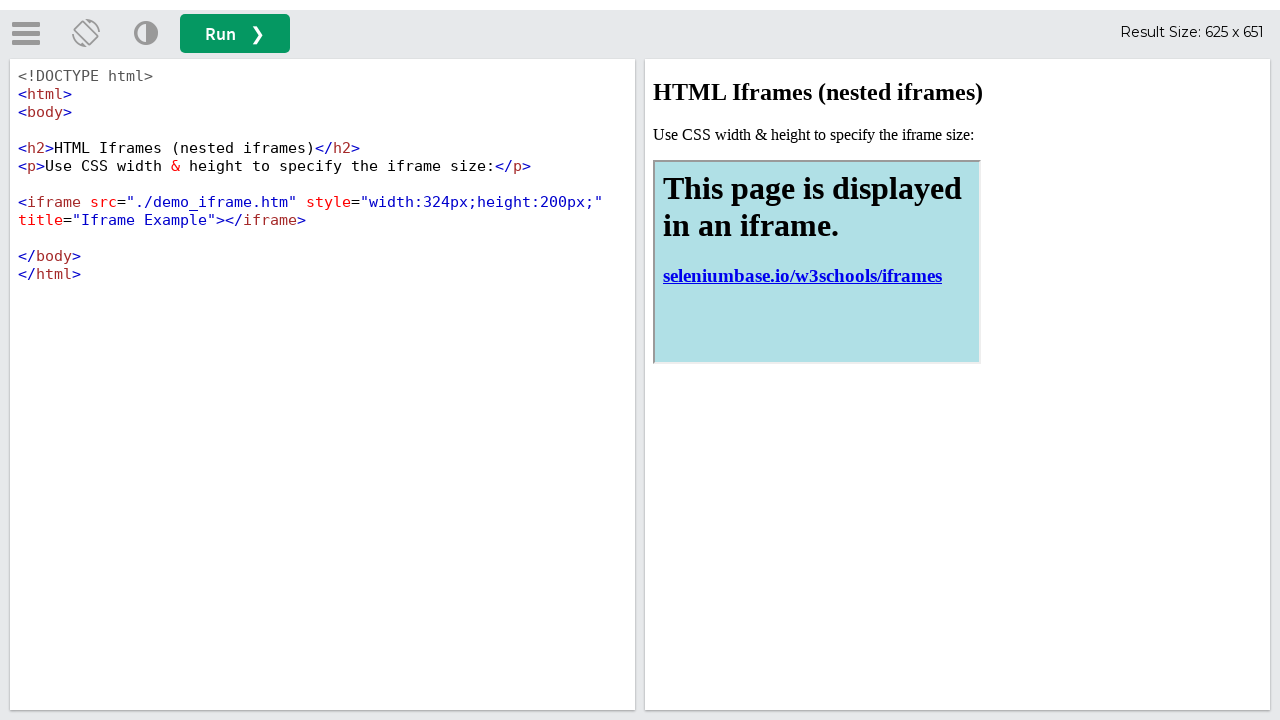

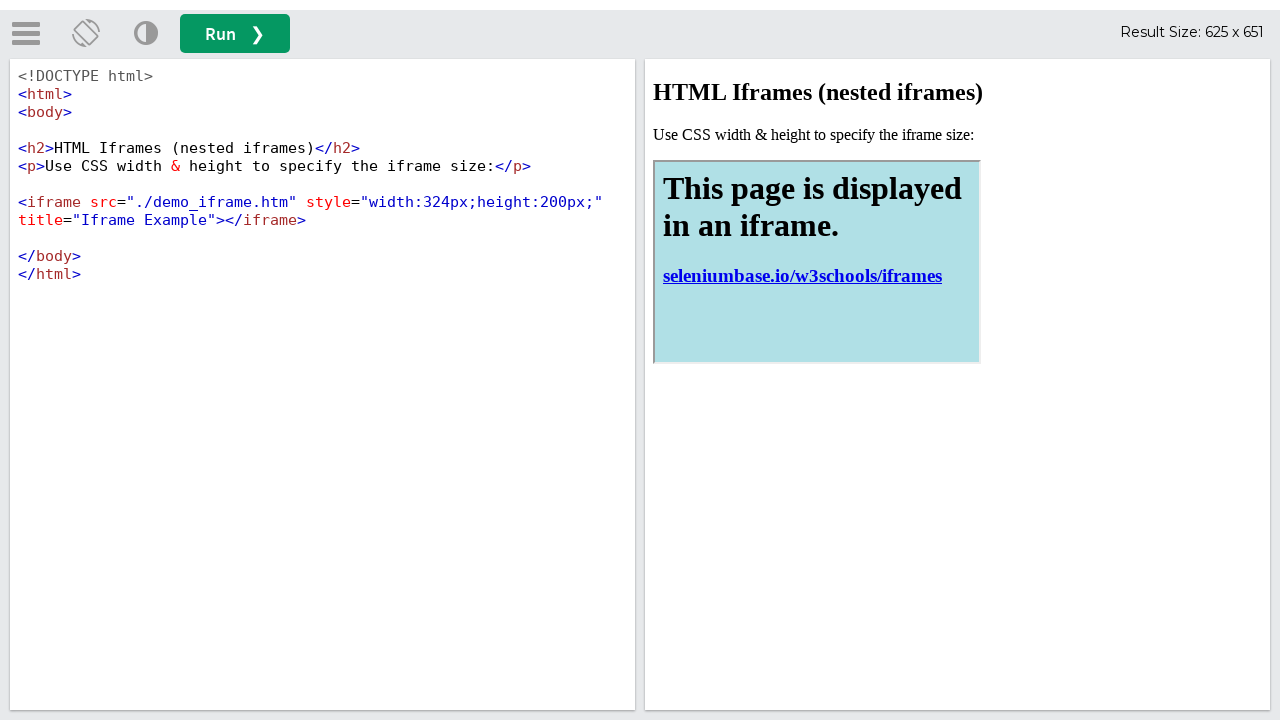